Tests the locators page by verifying both headers are displayed and all buttons are clickable

Starting URL: https://acctabootcamp.github.io/site/examples/locators

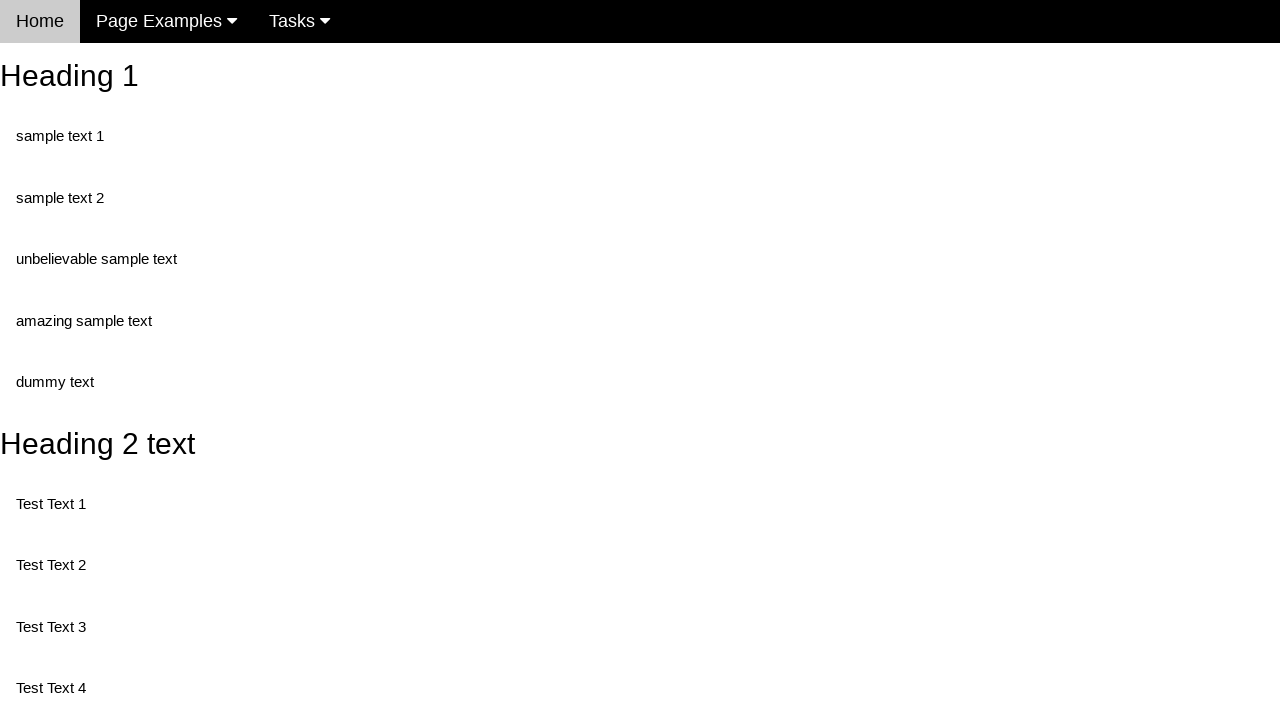

Located all h2 headings on the locators page
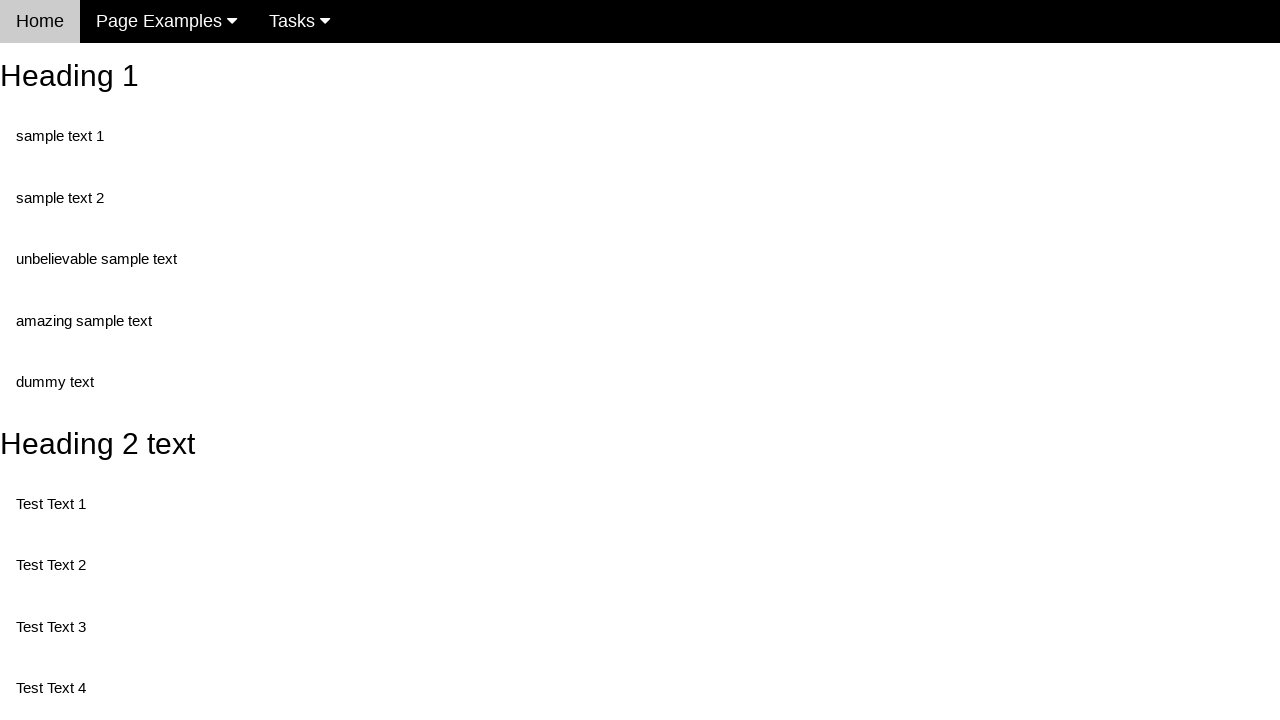

Verified first heading displays 'Heading 1'
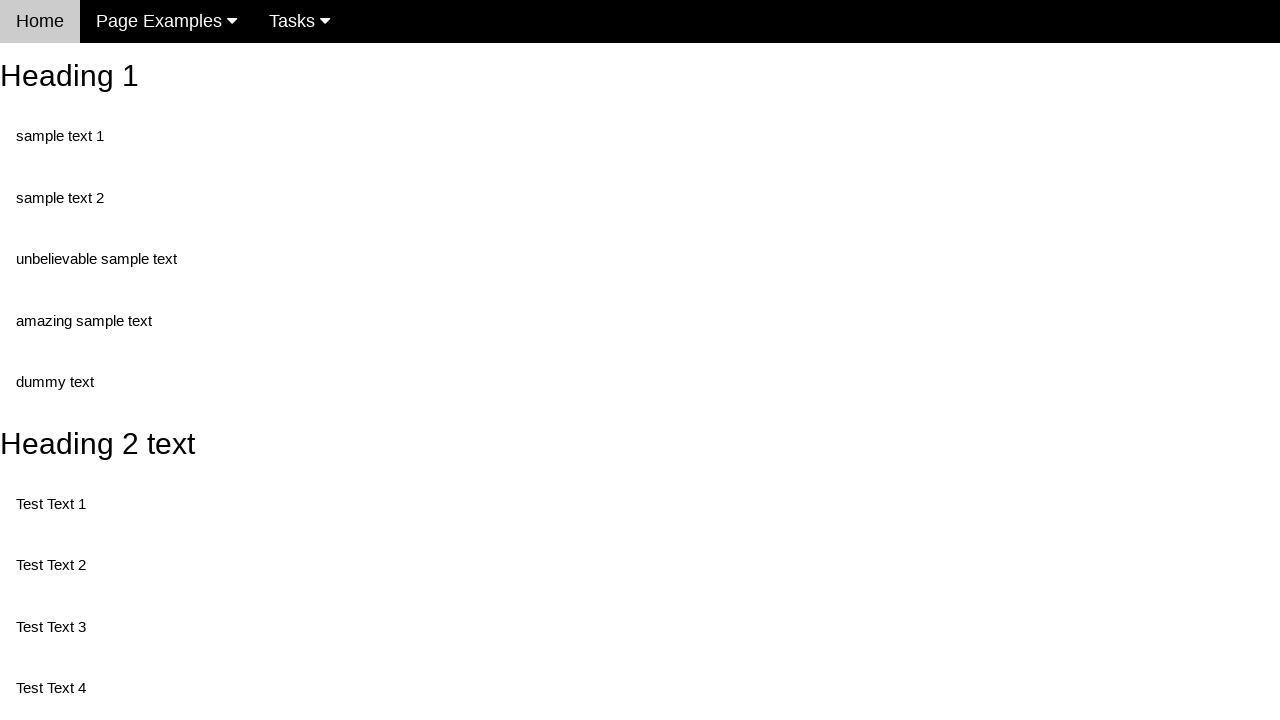

Verified second heading displays 'Heading 2 text'
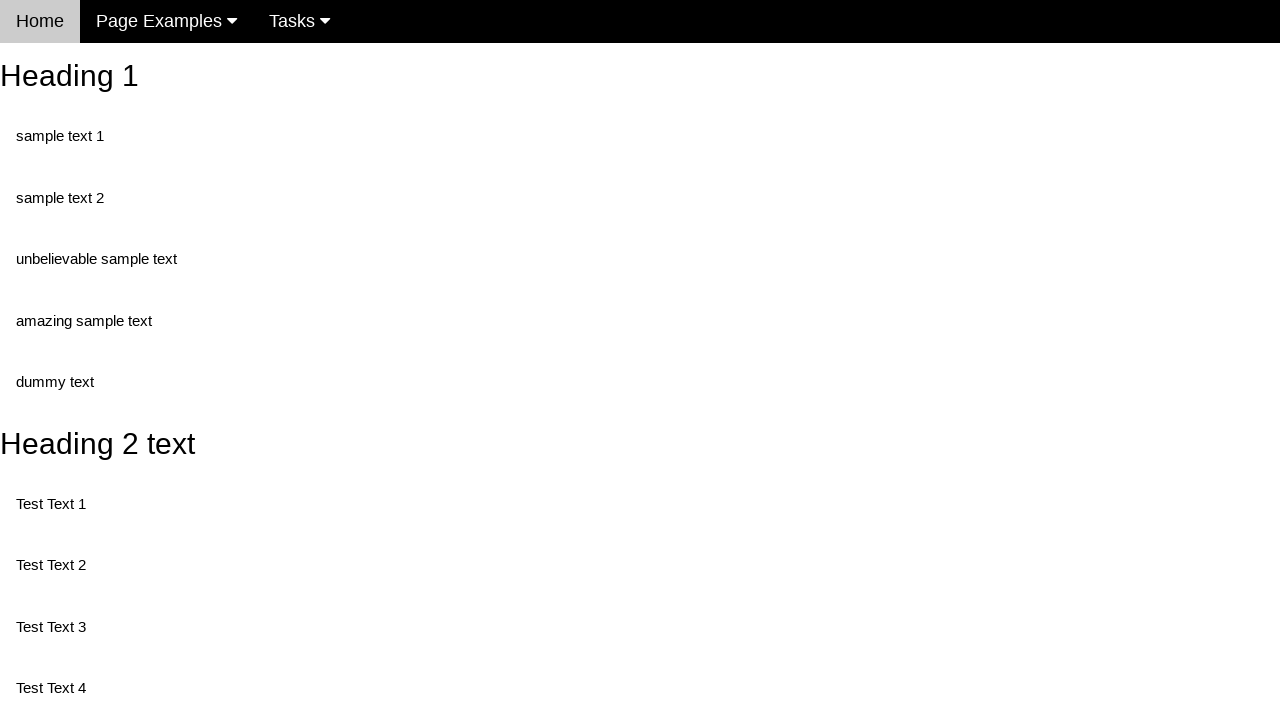

Located all button elements on the page
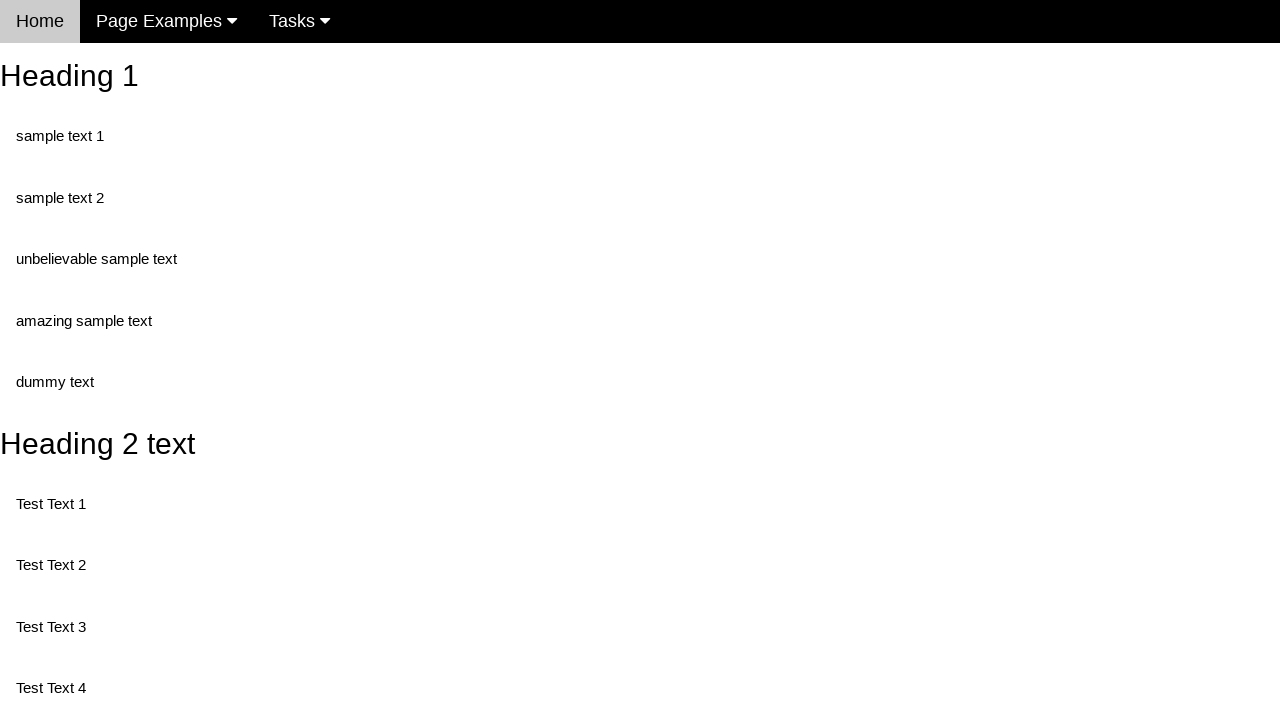

Found 2 buttons on the page
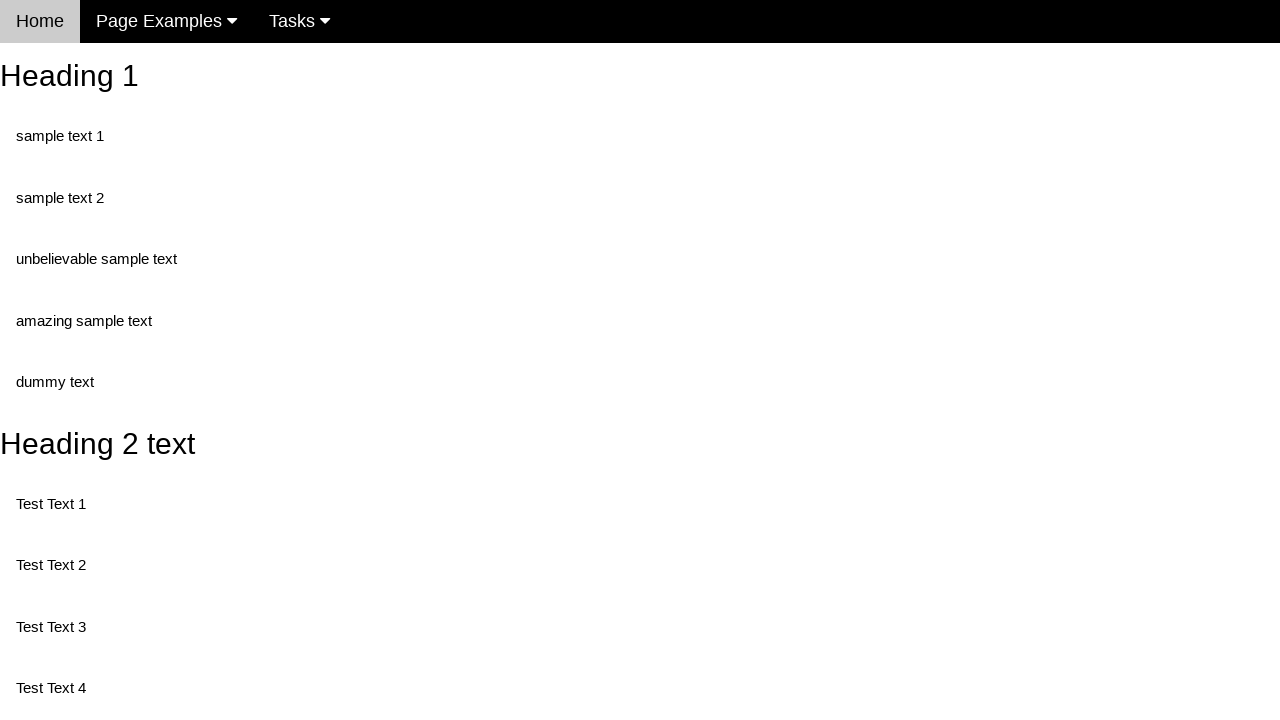

Verified button 0 is enabled
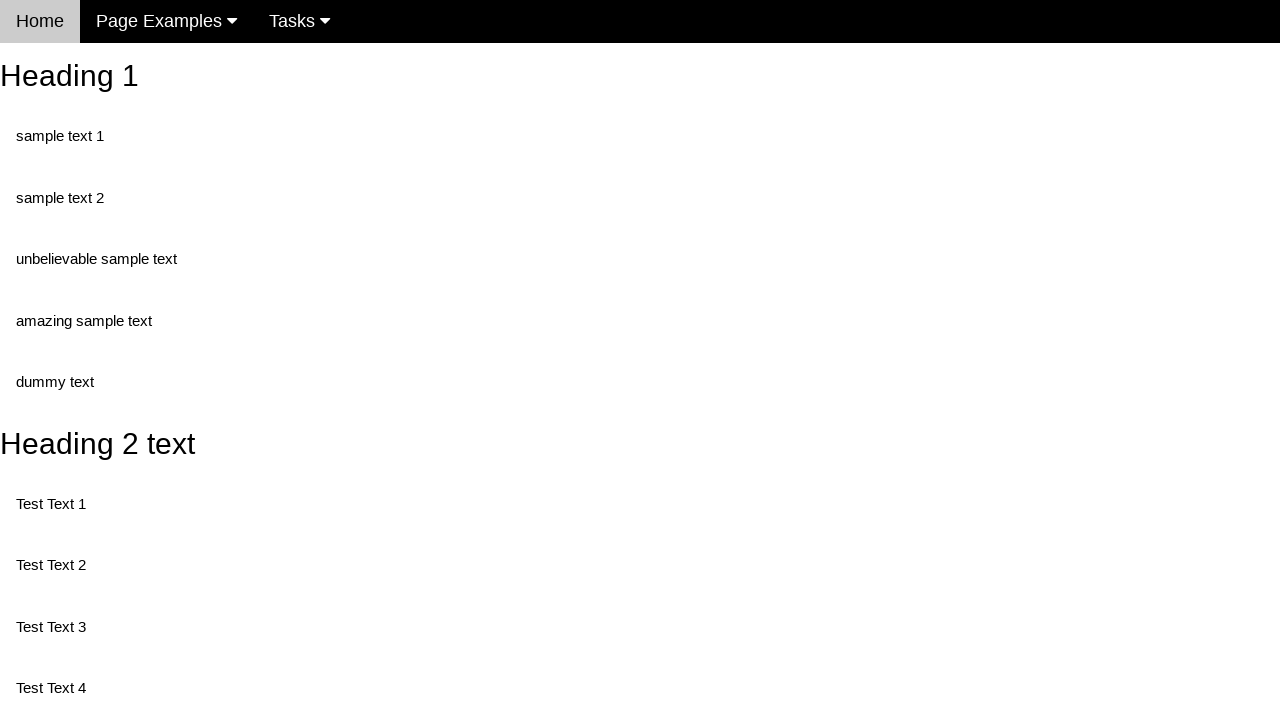

Clicked button 0 at (58, 706) on input[type=button] >> nth=0
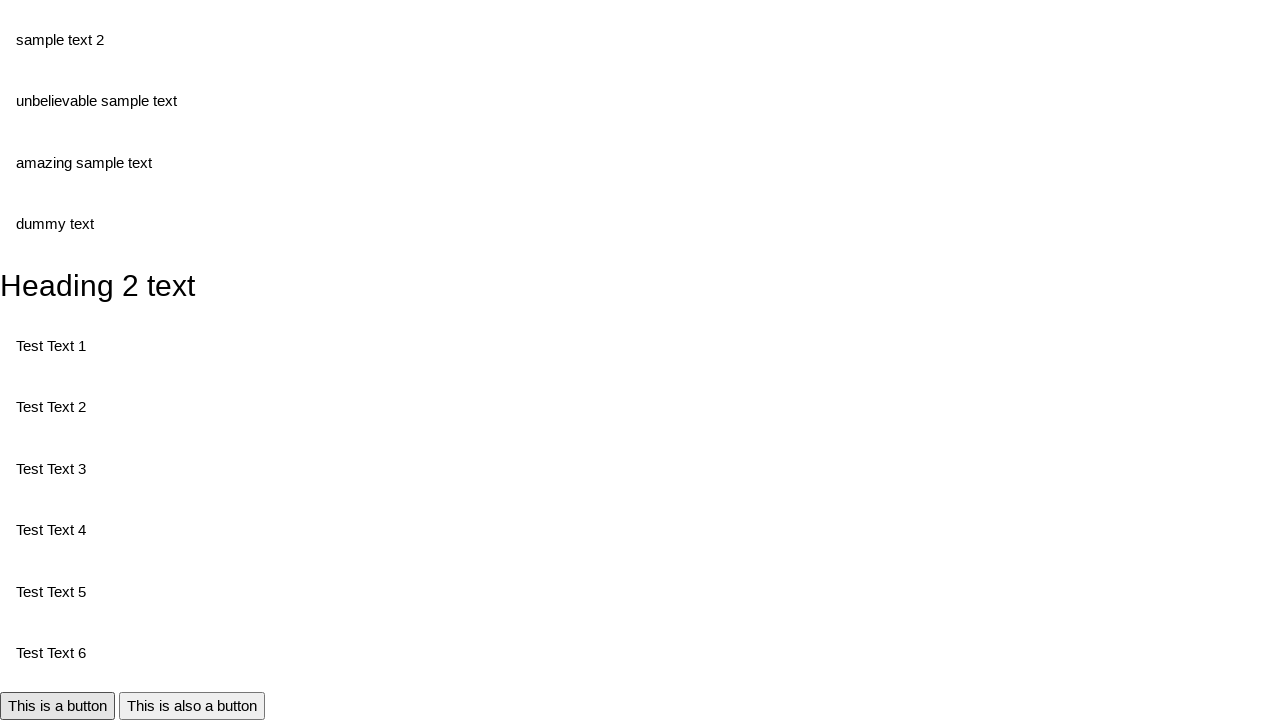

Verified button 1 is enabled
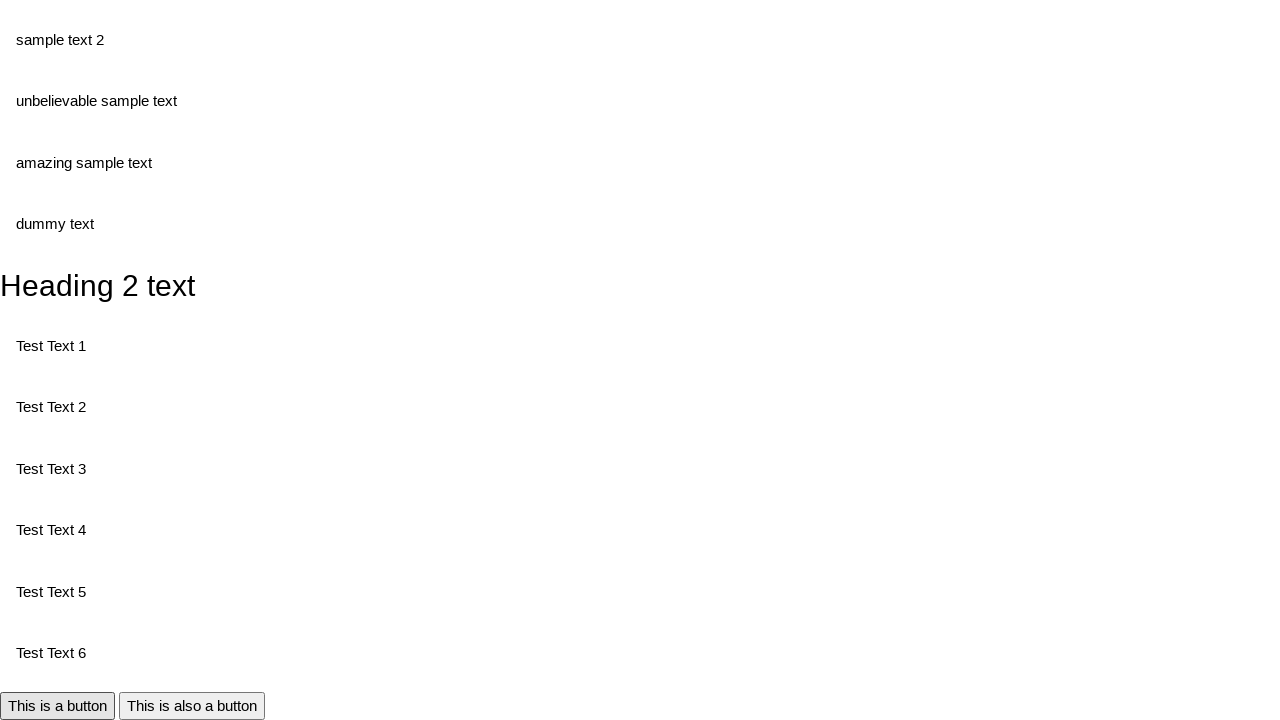

Clicked button 1 at (192, 706) on input[type=button] >> nth=1
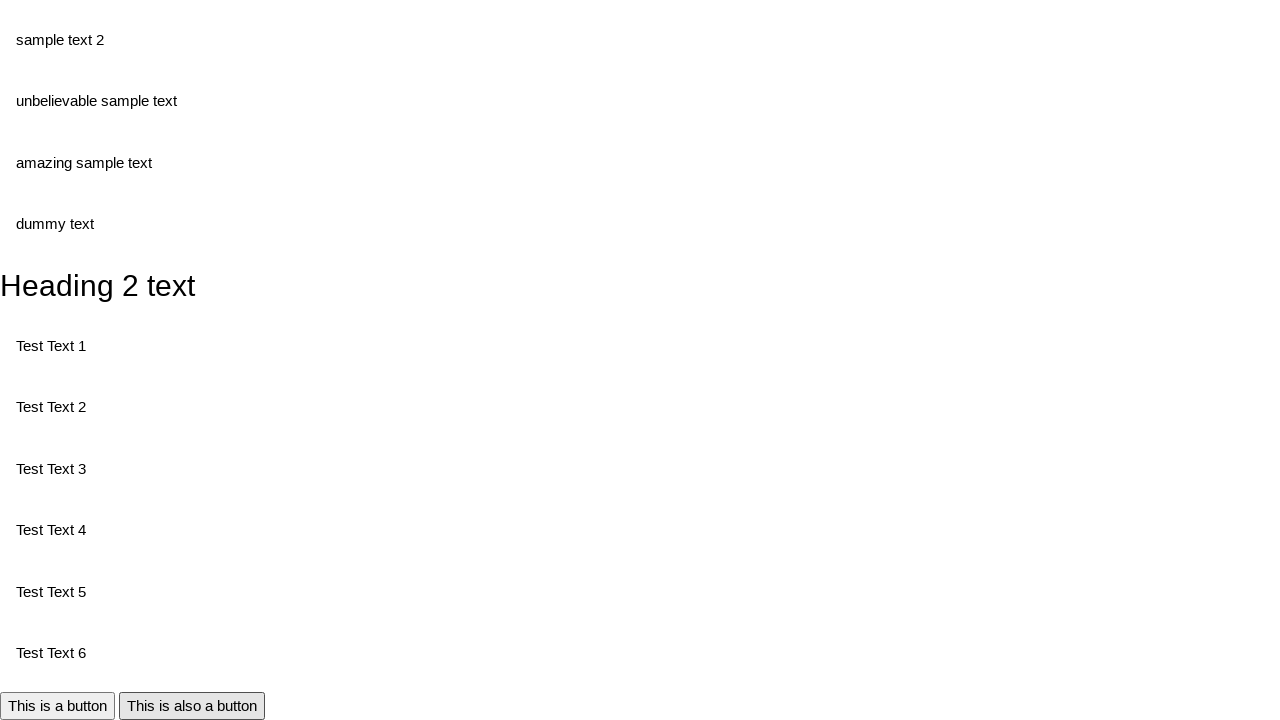

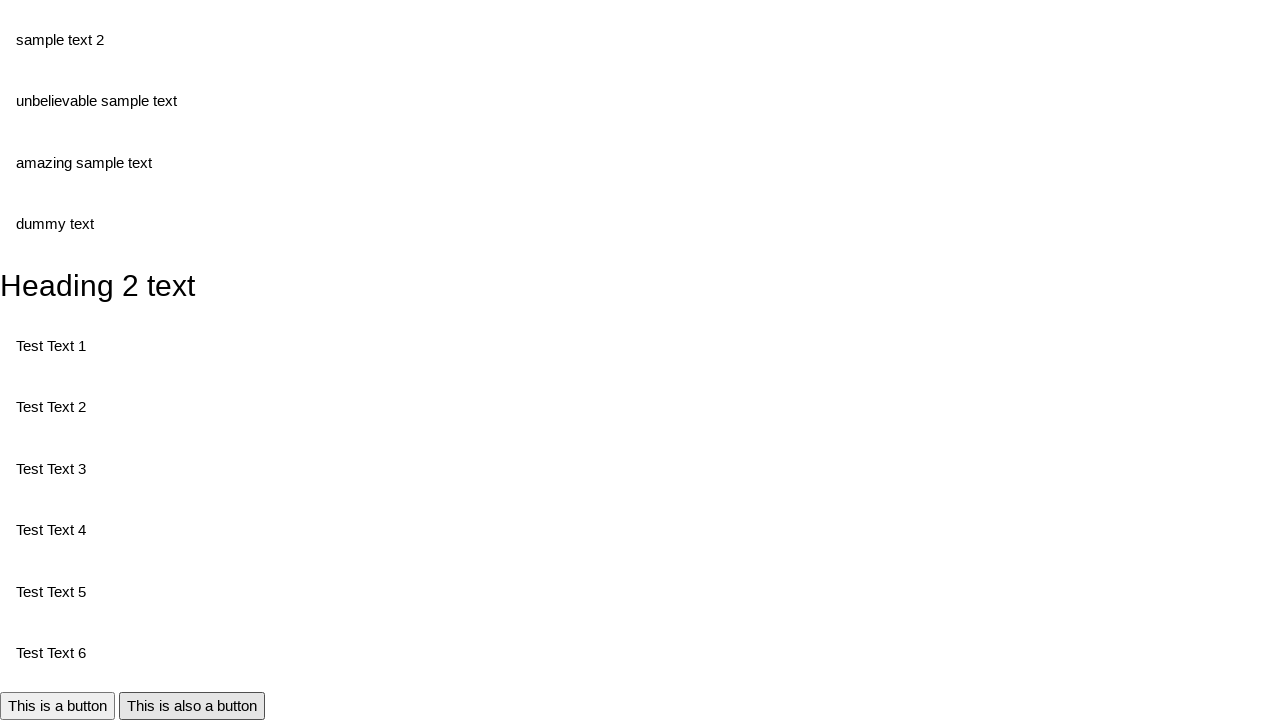